Tests that entering text instead of a number displays the correct error message "Please enter a number"

Starting URL: https://kristinek.github.io/site/tasks/enter_a_number

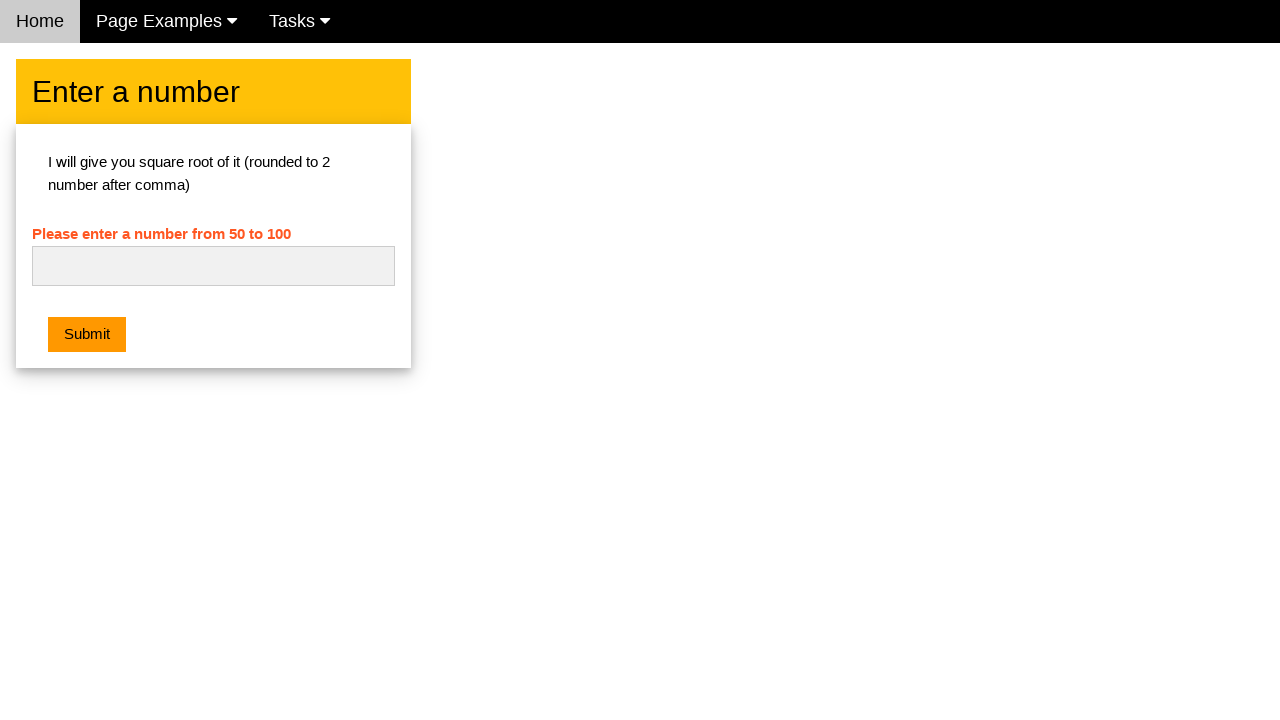

Navigated to enter a number task page
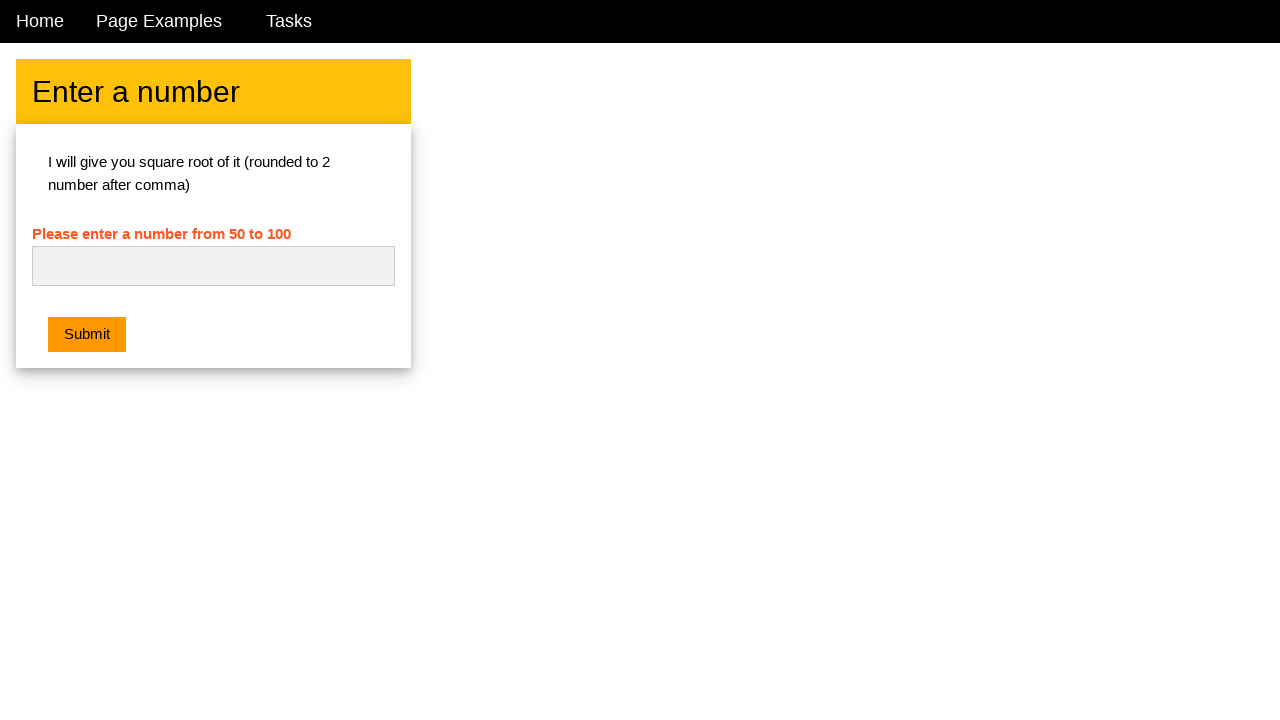

Entered text 'try this' in the number input field on #numb
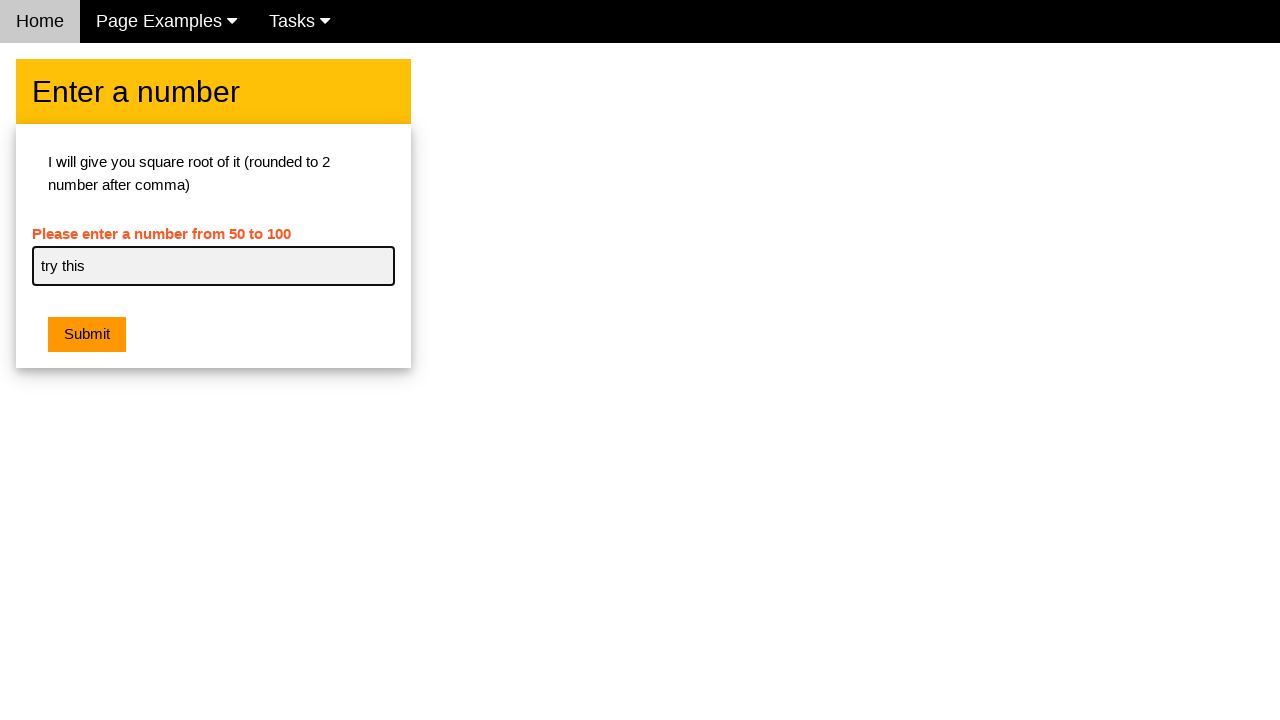

Clicked the submit button at (87, 335) on button
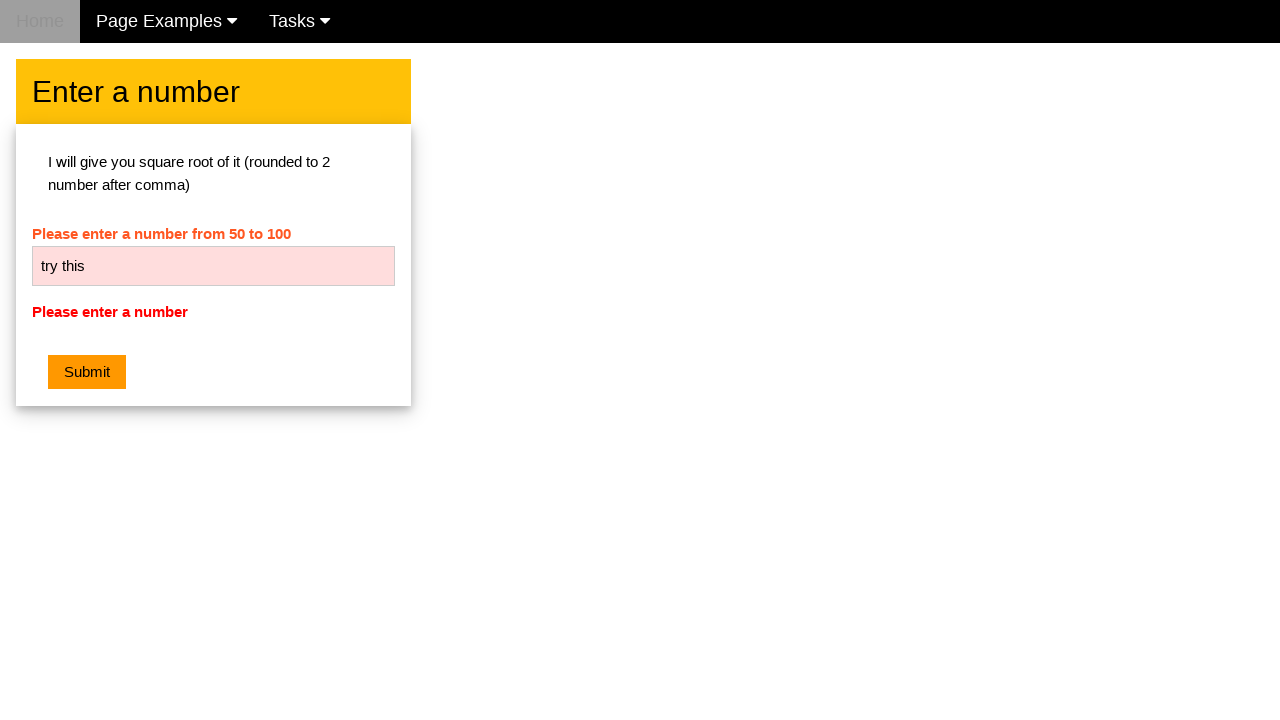

Retrieved error message text from #ch1_error
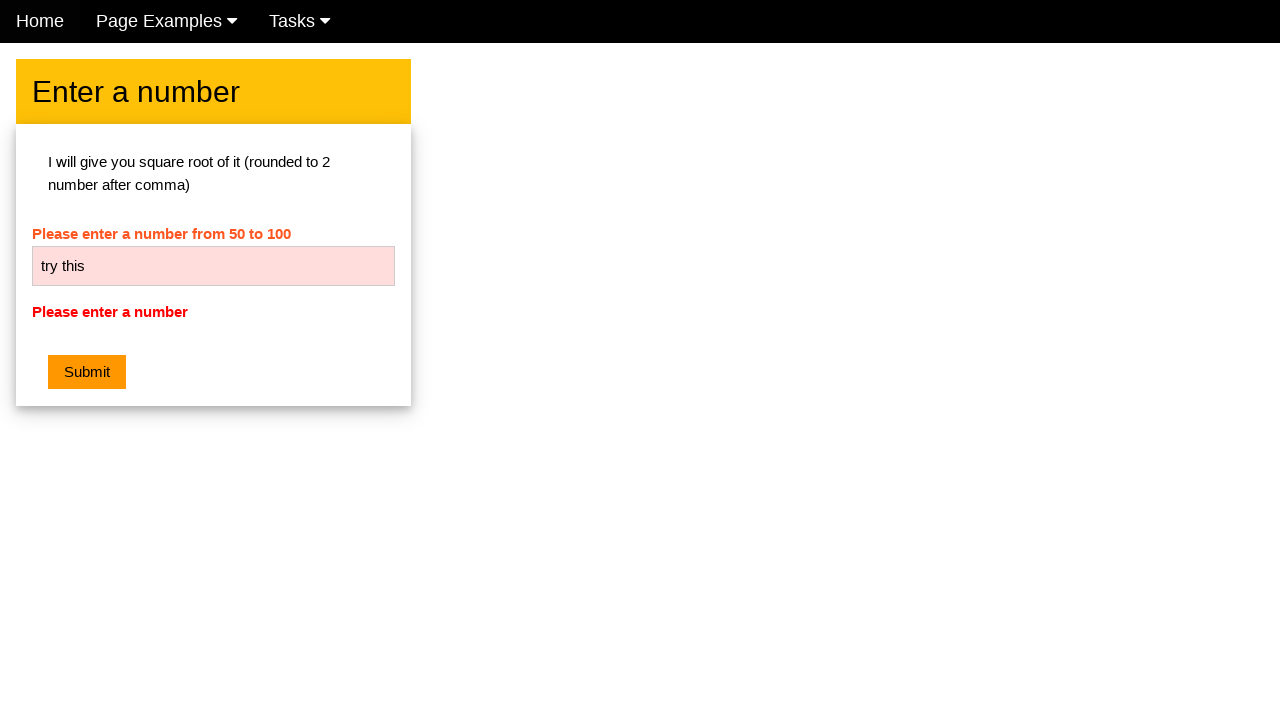

Verified error message displays 'Please enter a number'
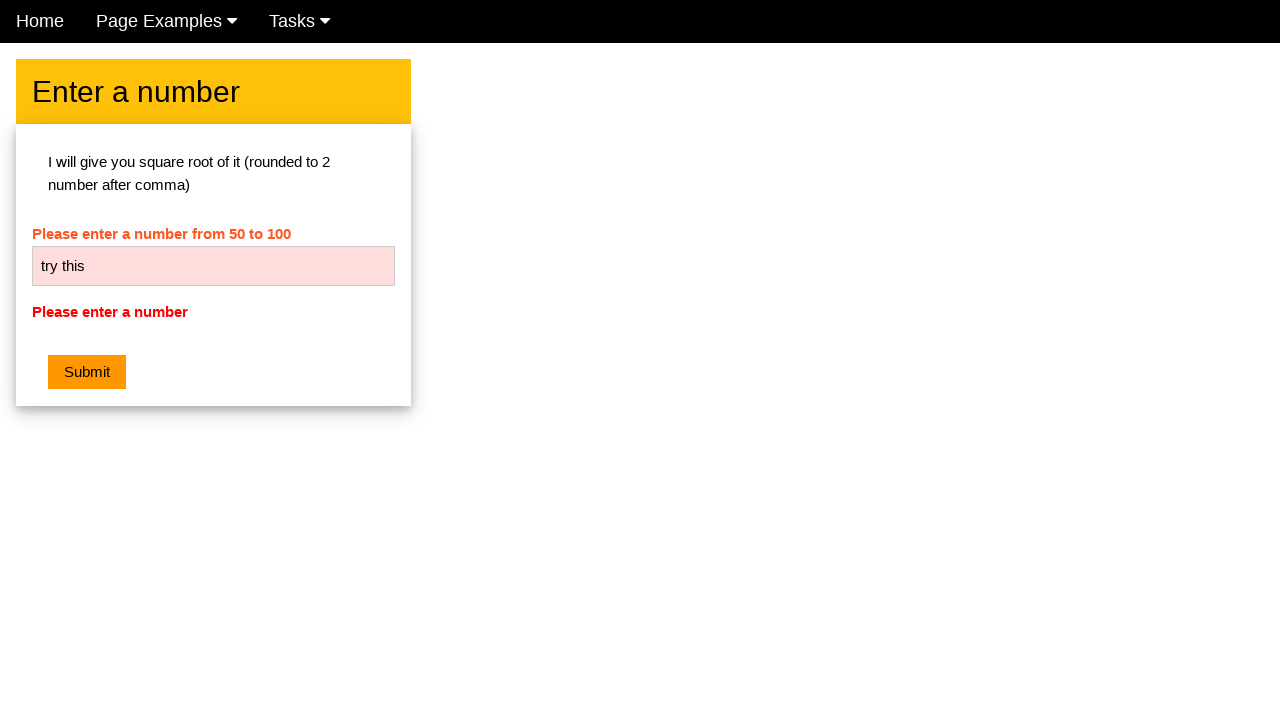

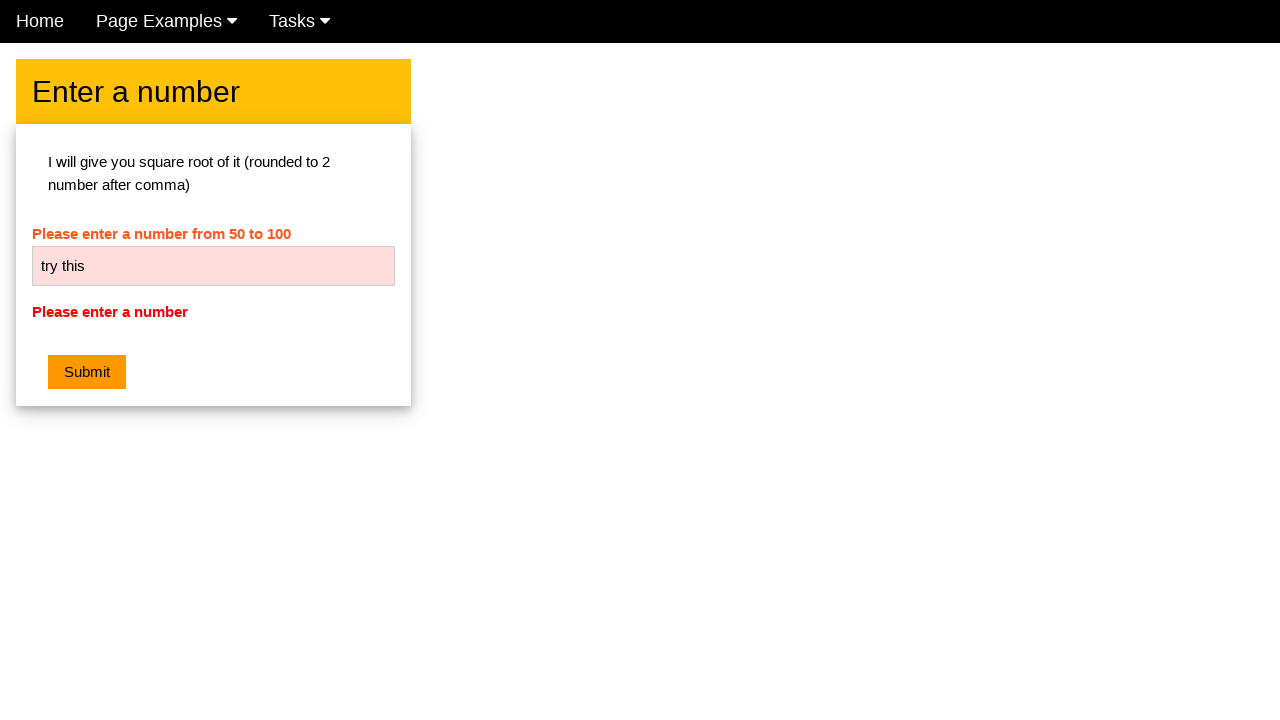